Tests browsing languages starting with digits (0-9) and verifies all displayed languages start with a digit

Starting URL: http://www.99-bottles-of-beer.net/

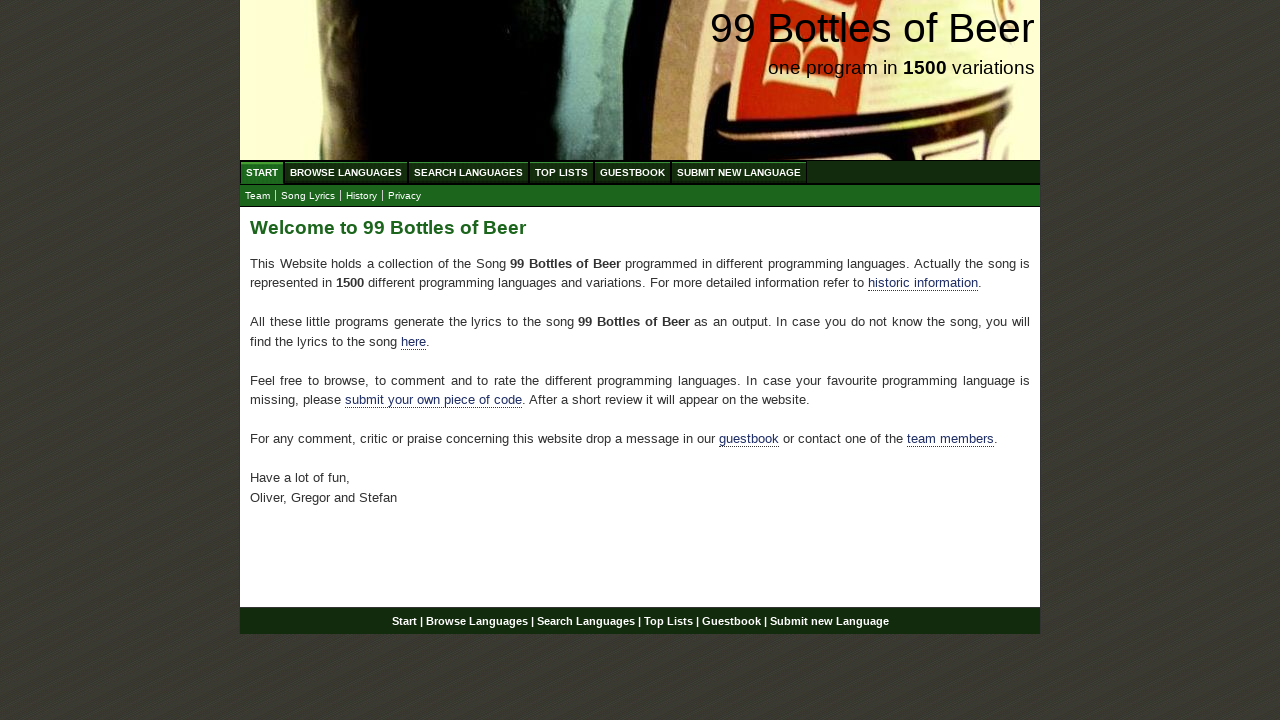

Clicked on Browse Languages link at (346, 172) on a[href='/abc.html']
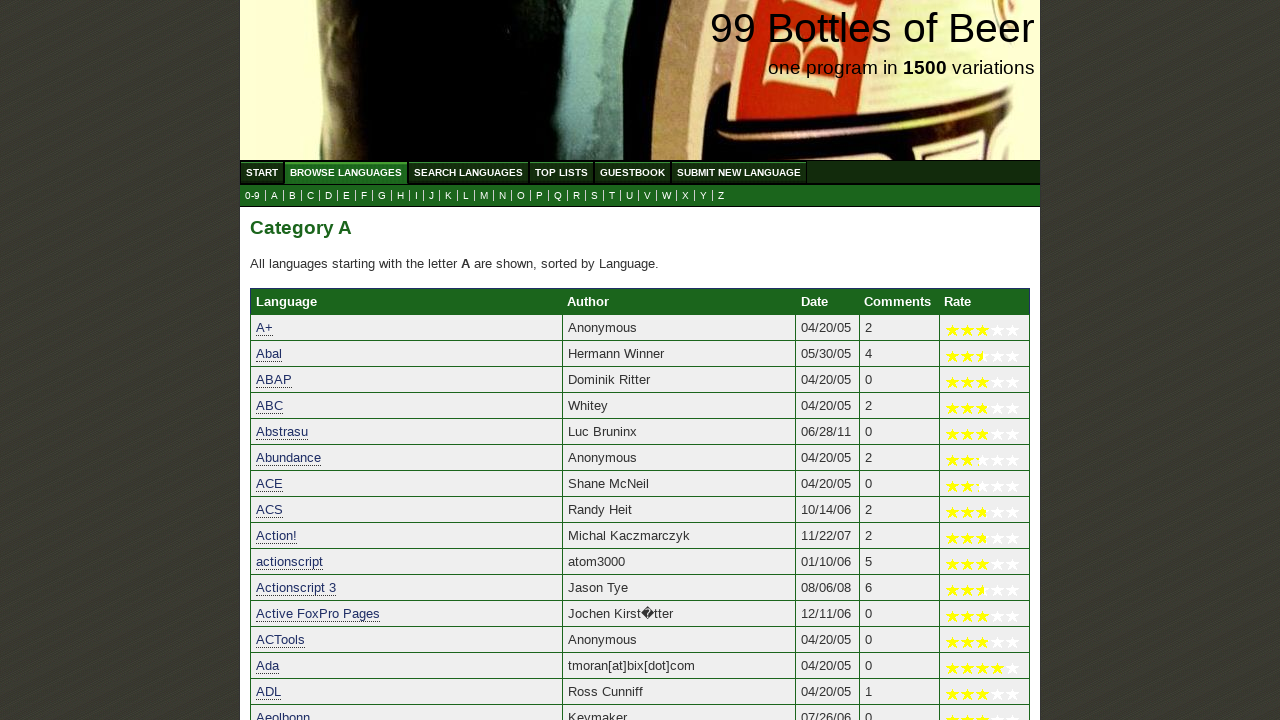

Clicked on digits section (0-9) at (252, 196) on a[href='0.html']
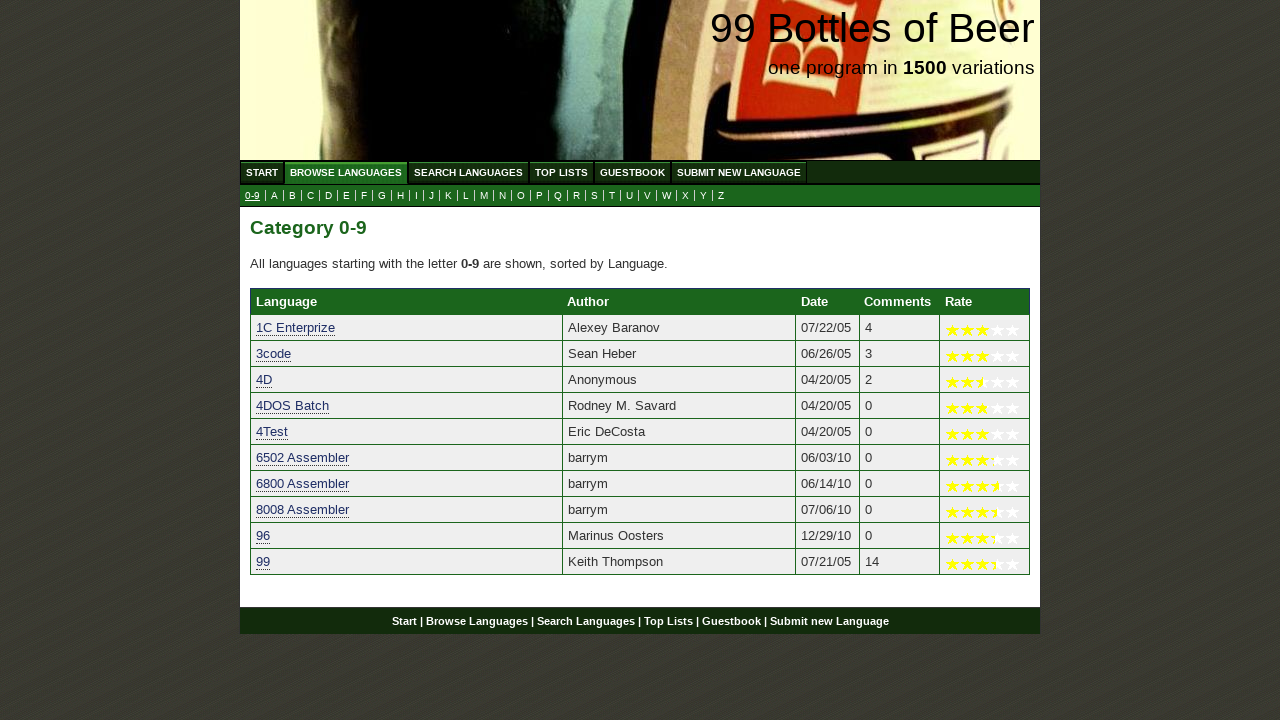

Language table loaded for digit-starting languages
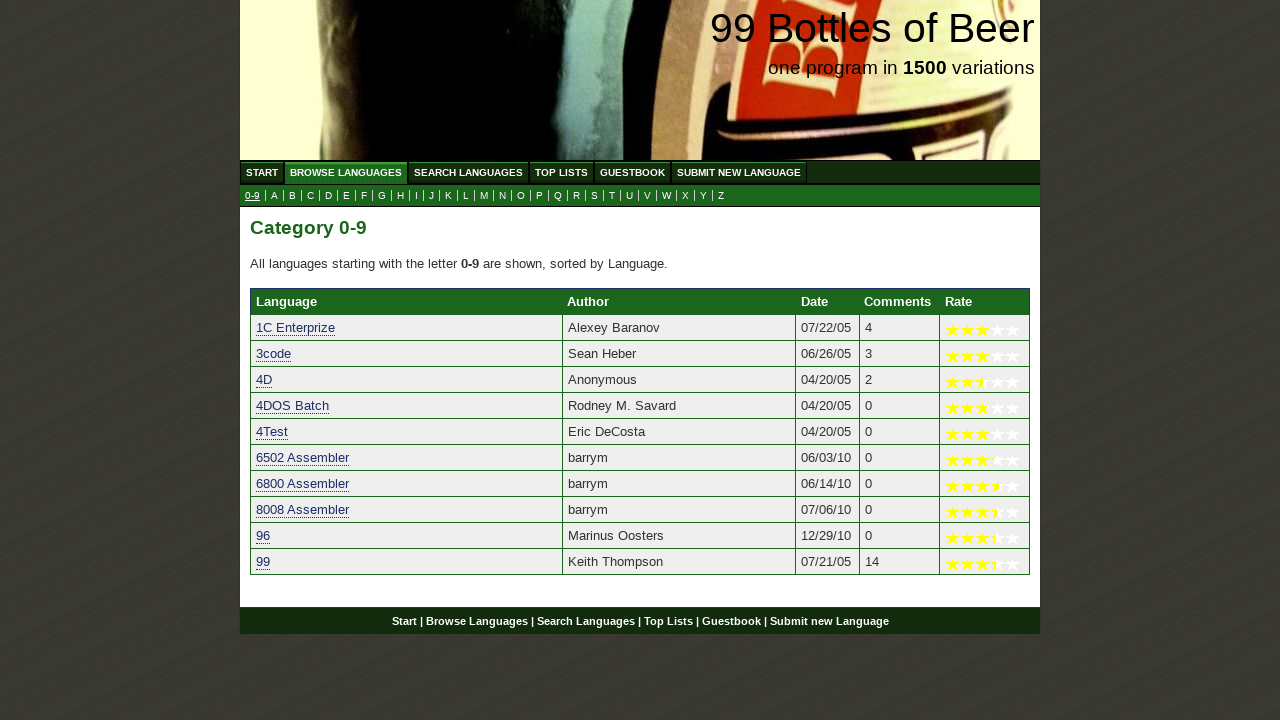

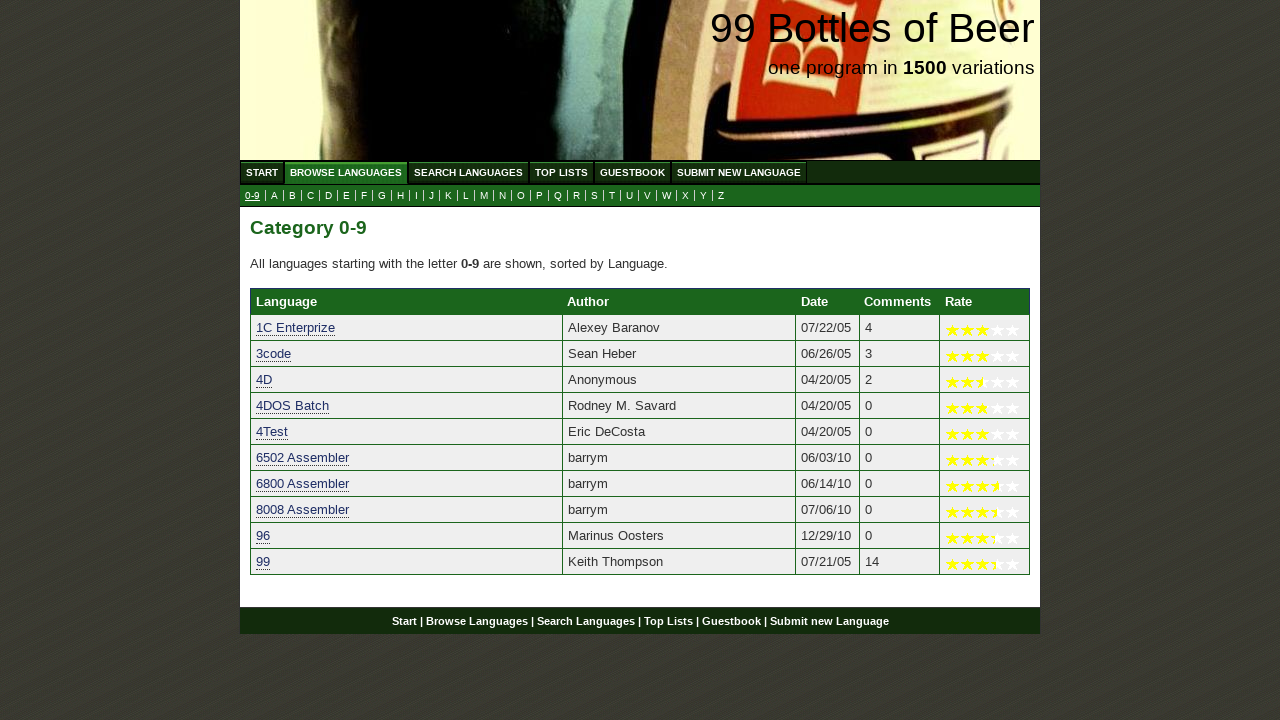